Navigates to CRM Pro website and inspects the Login button element's CSS properties and dimensions (background color, height, width, position coordinates).

Starting URL: https://classic.crmpro.com/

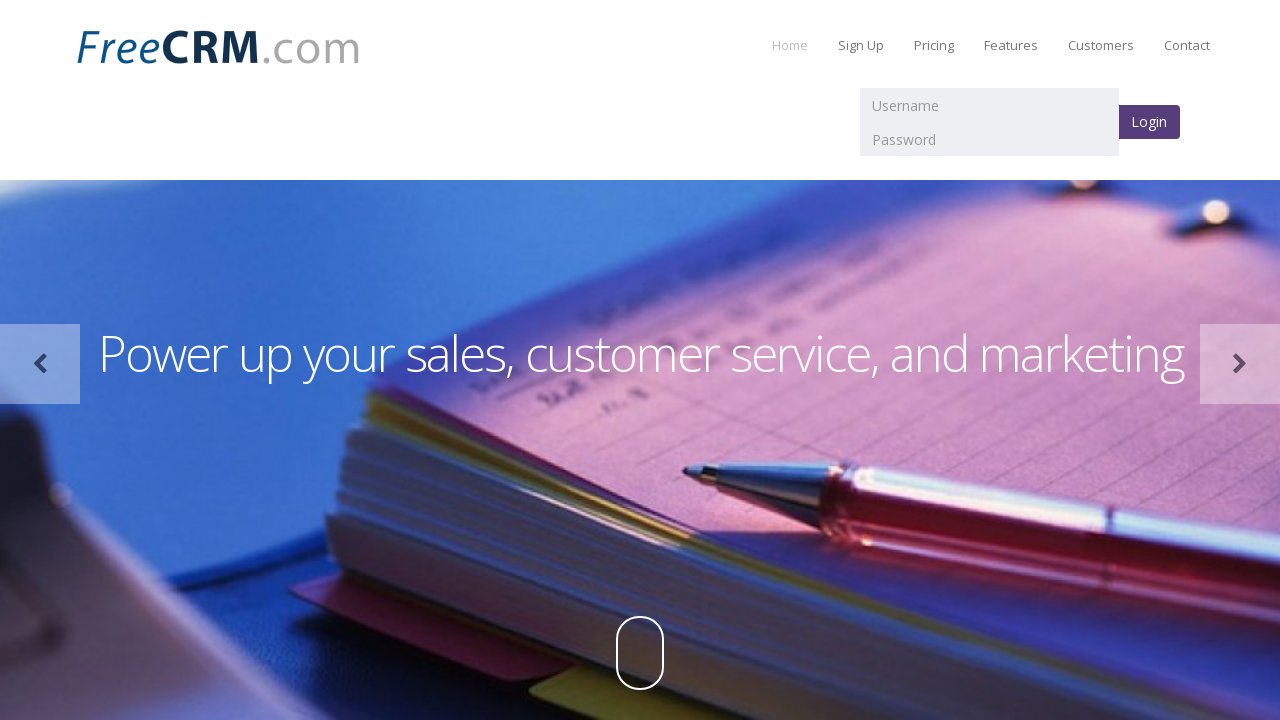

Login button element became visible
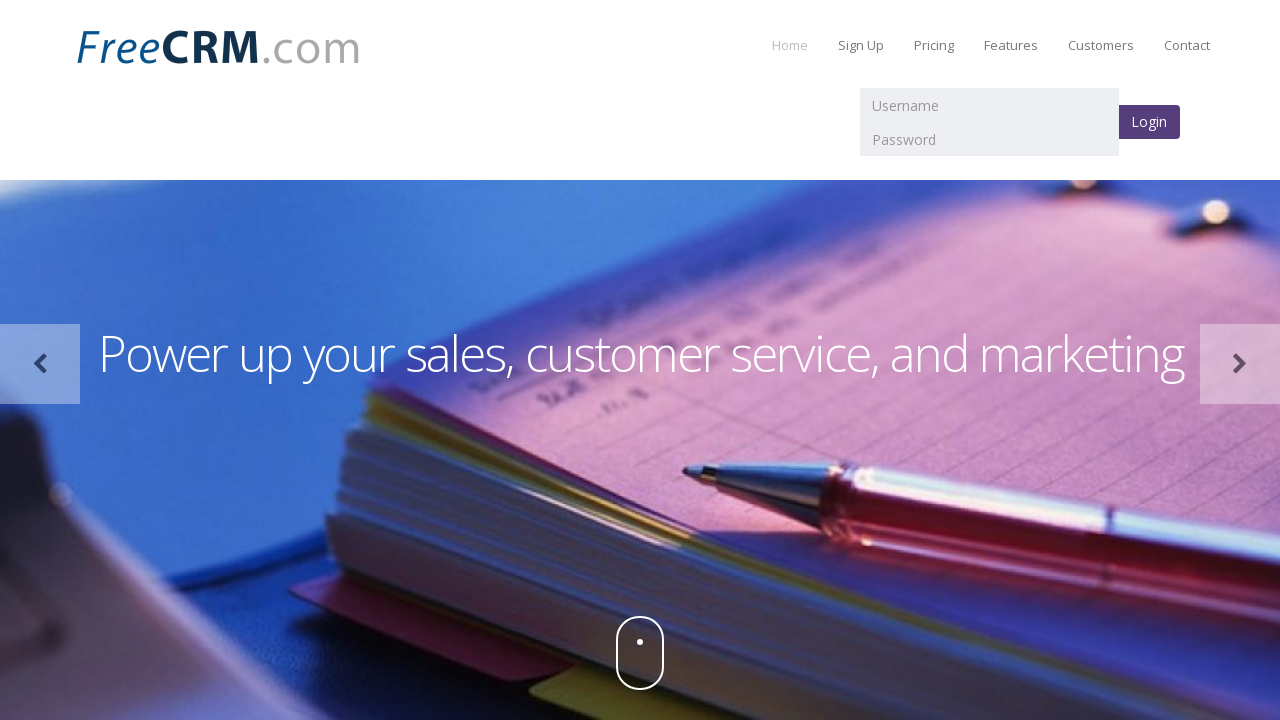

Retrieved Login button background color: rgb(86, 61, 124)
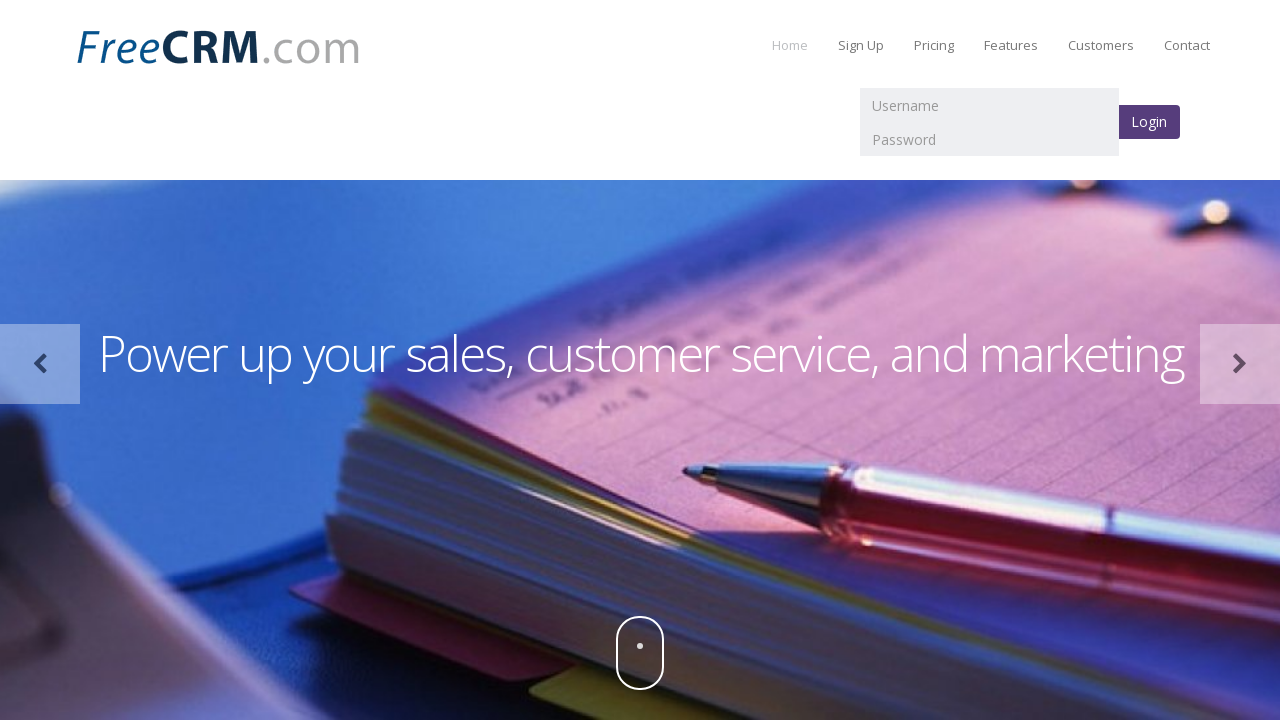

Retrieved Login button bounding box dimensions and position
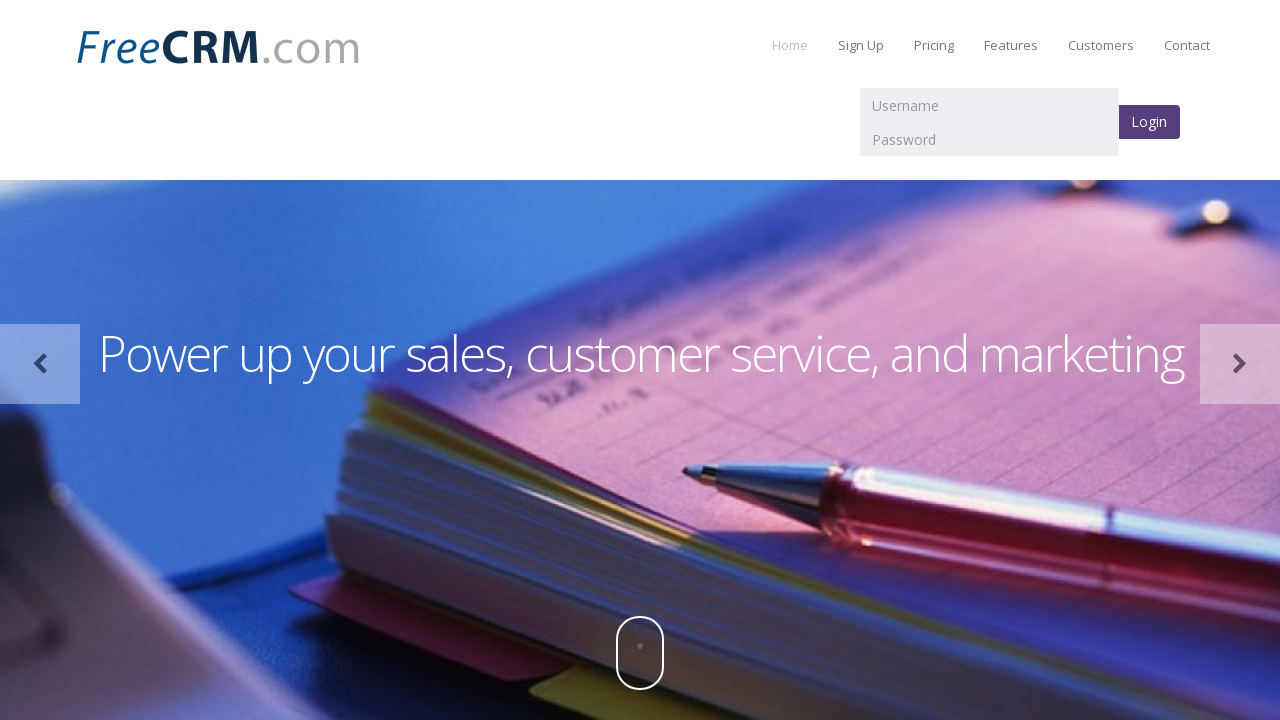

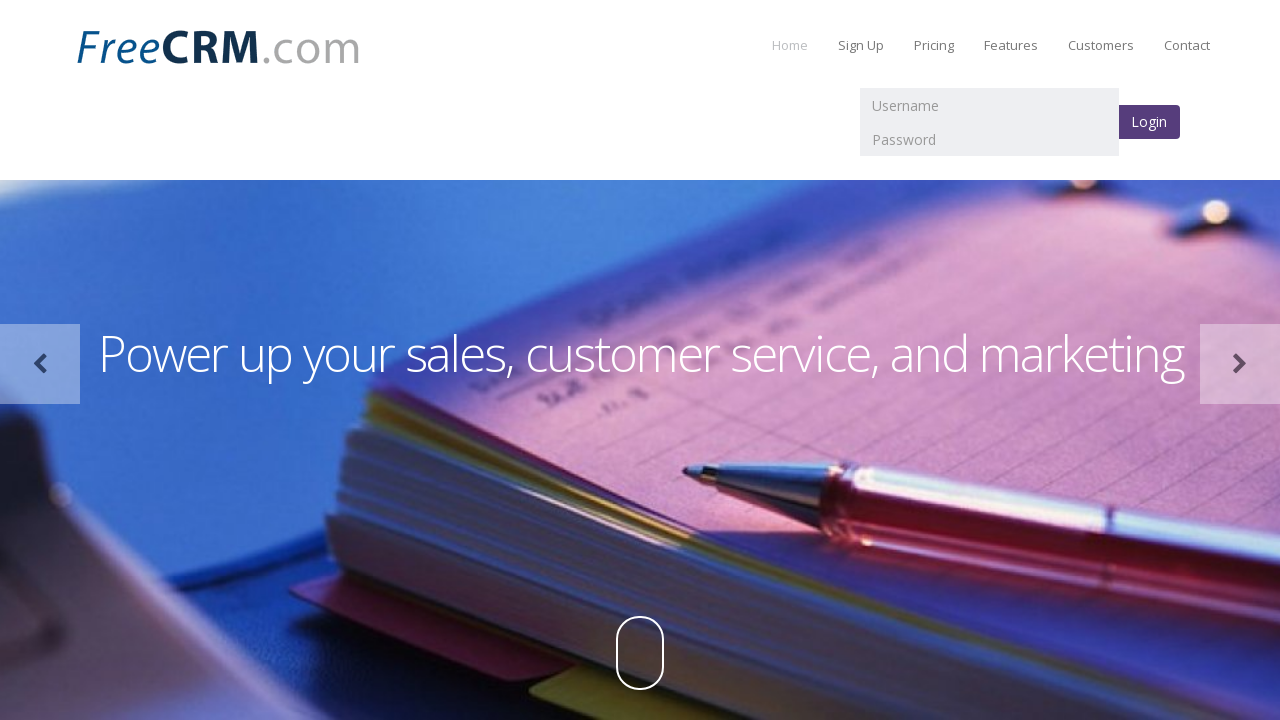